Tests executing JavaScript code in Playwright by evaluating various document properties and computed styles.

Starting URL: https://techglobal-training.com/frontend

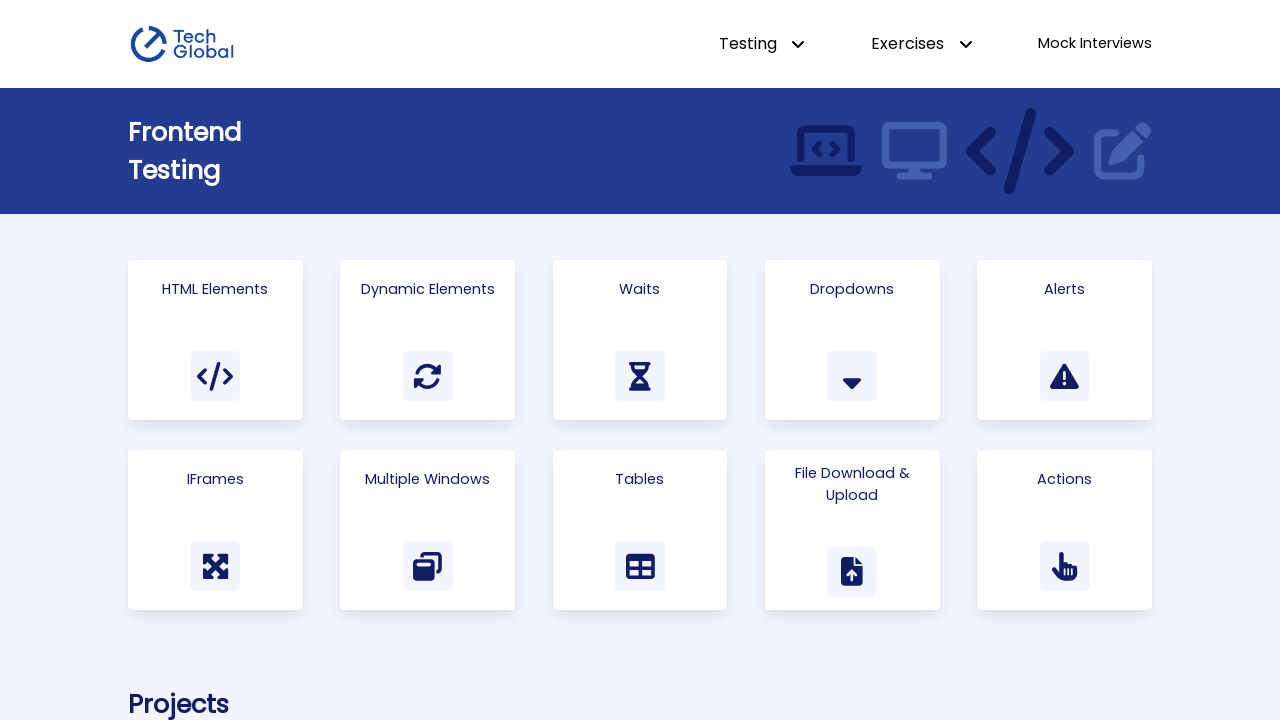

Clicked on 'Html Elements' link at (215, 340) on a:has-text('Html Elements')
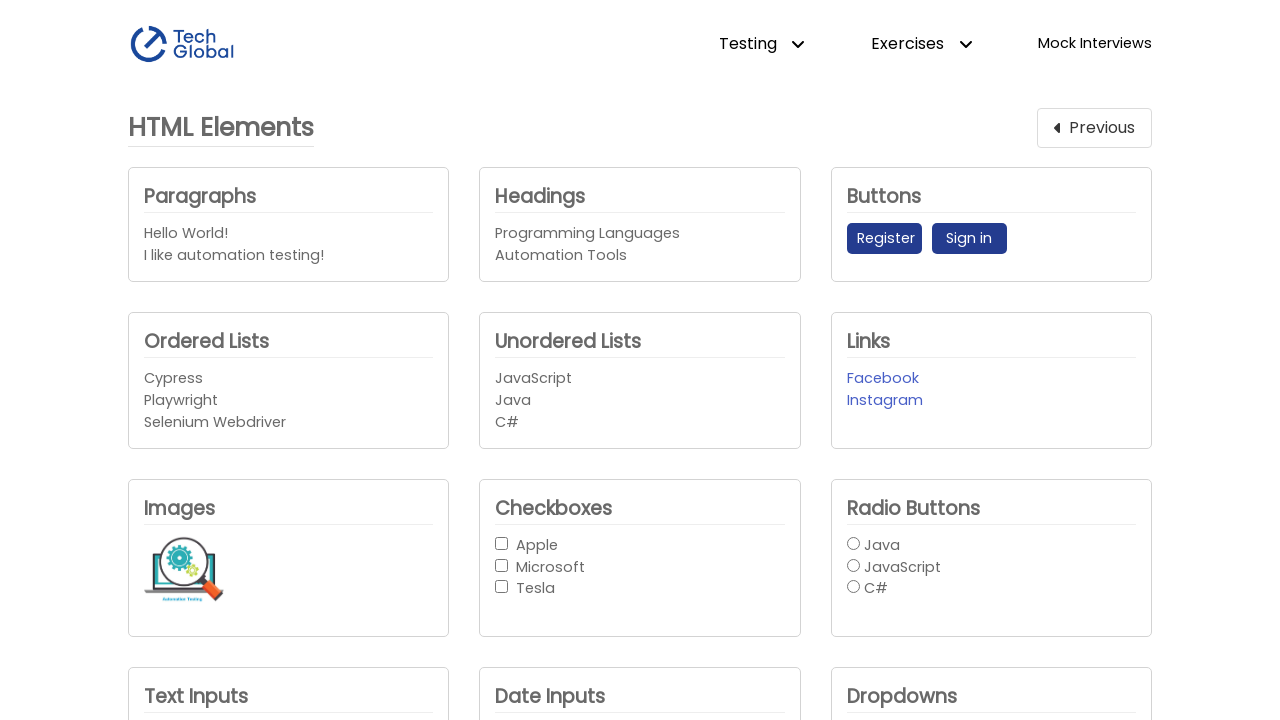

Main heading element became visible
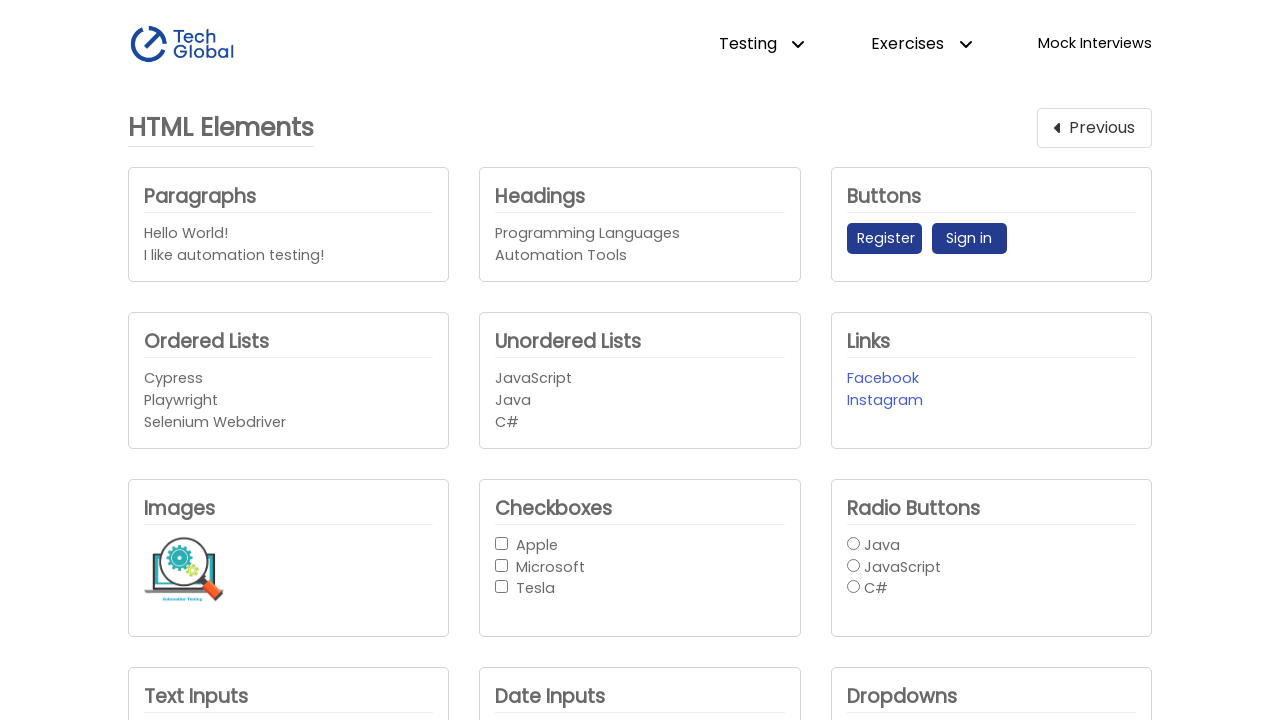

Retrieved page title: TechGlobal Training | HTML Elements
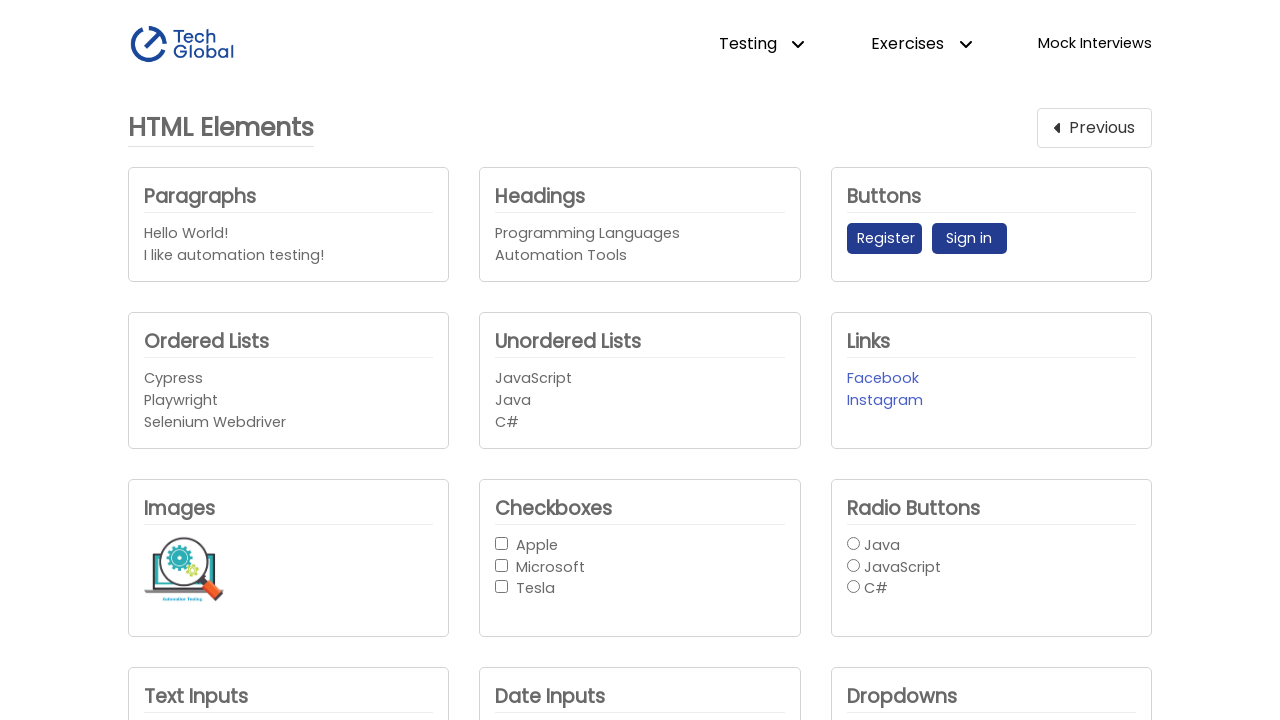

Retrieved current URL: https://www.techglobal-training.com/frontend/html-elements
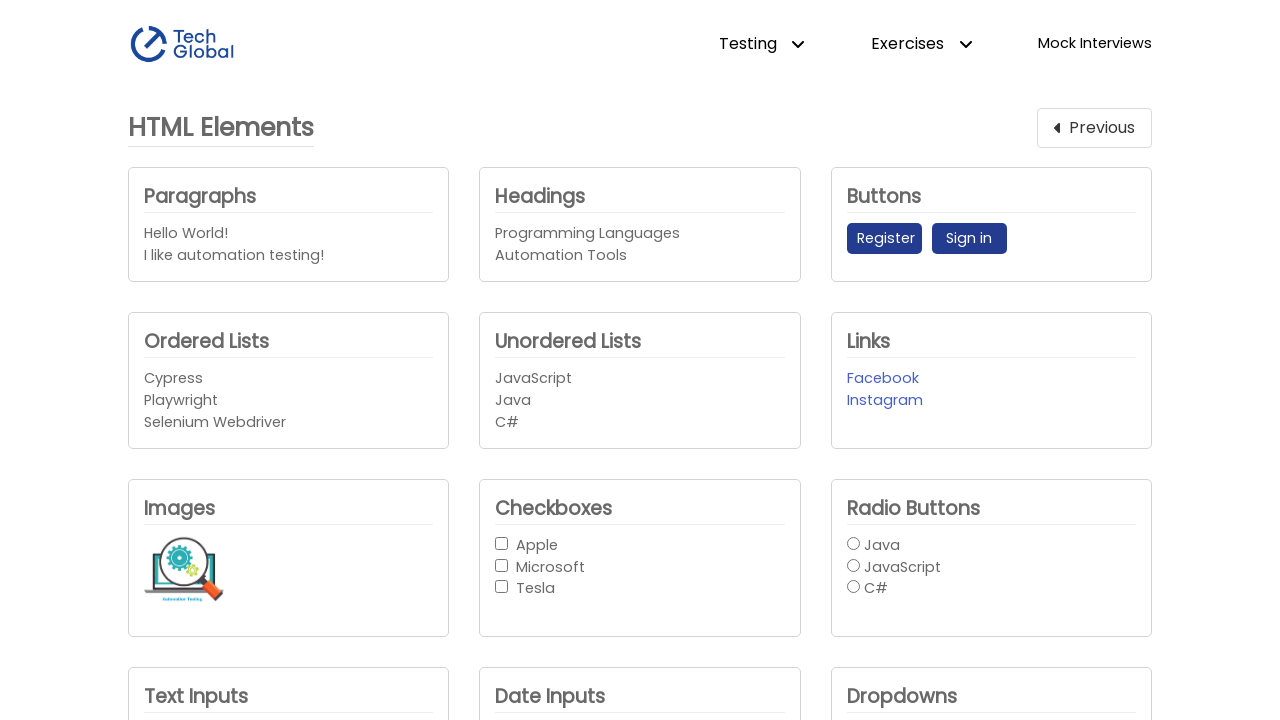

Retrieved computed color style of main heading: rgb(105, 105, 105)
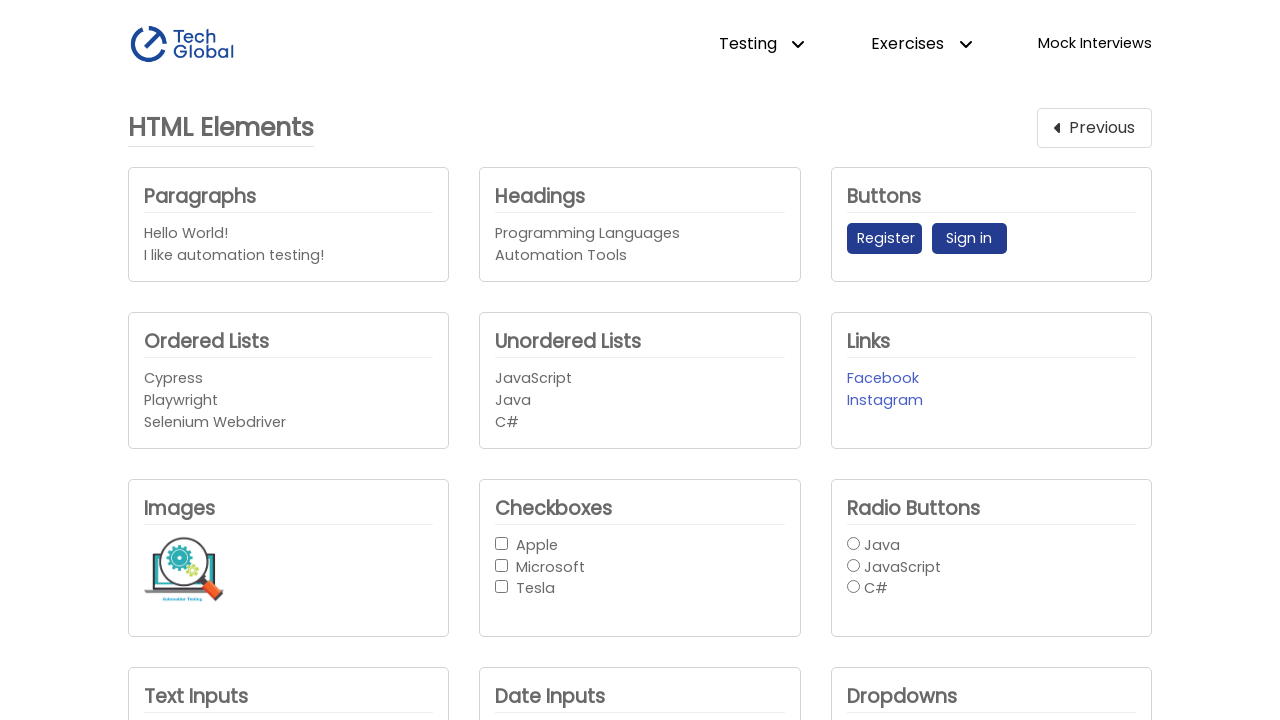

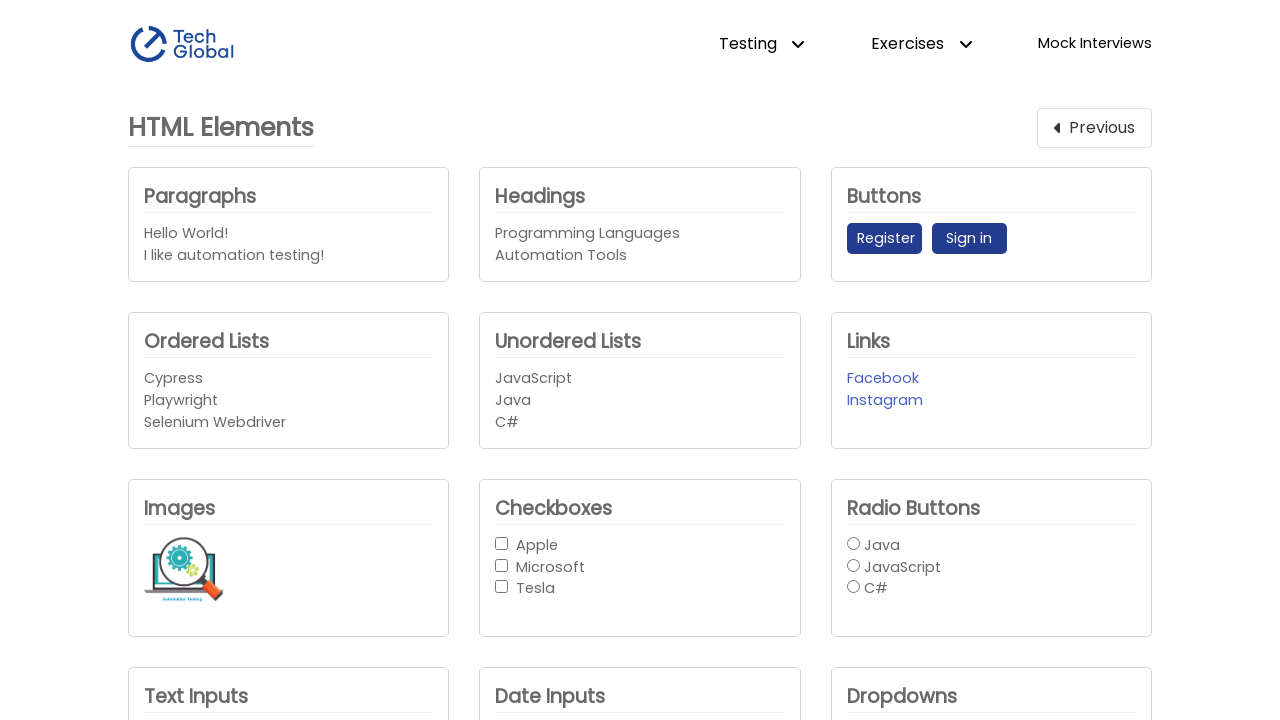